Navigates to a sitemap page and clicks on a specific link containing 'calley-l' in the URL text

Starting URL: https://www.getcalley.com/page-sitemap.xml

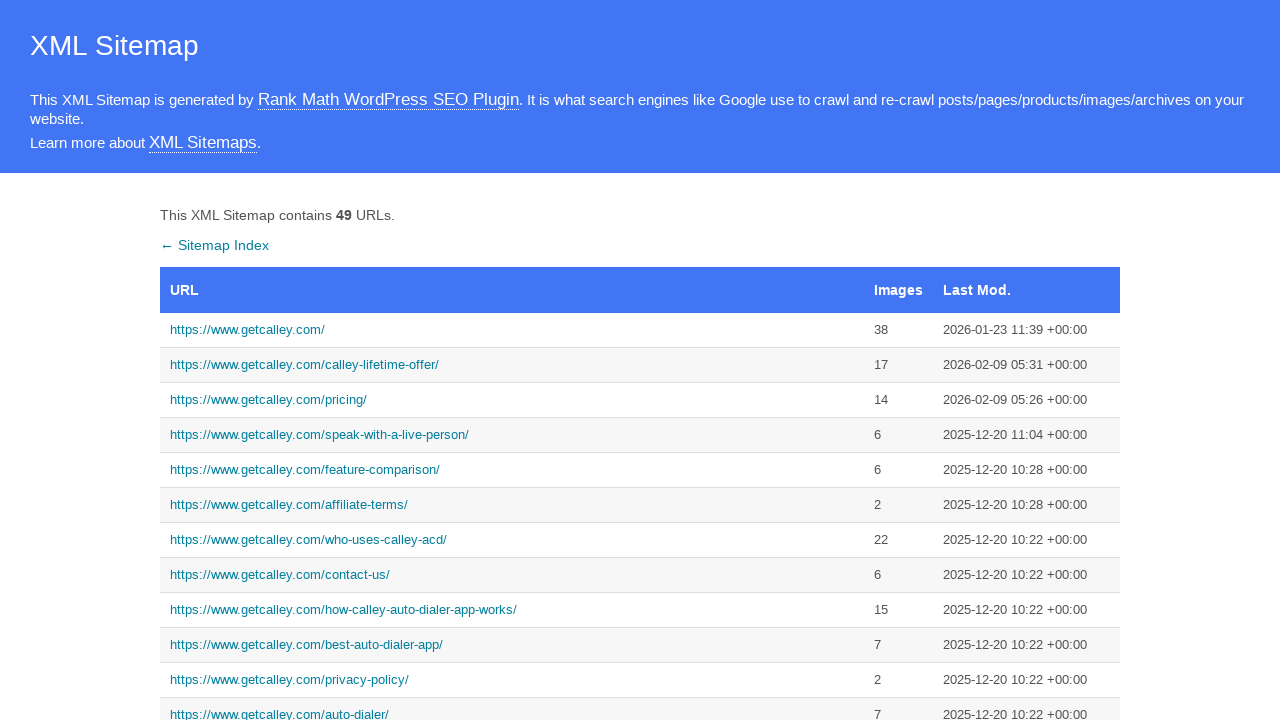

Navigated to sitemap page at https://www.getcalley.com/page-sitemap.xml
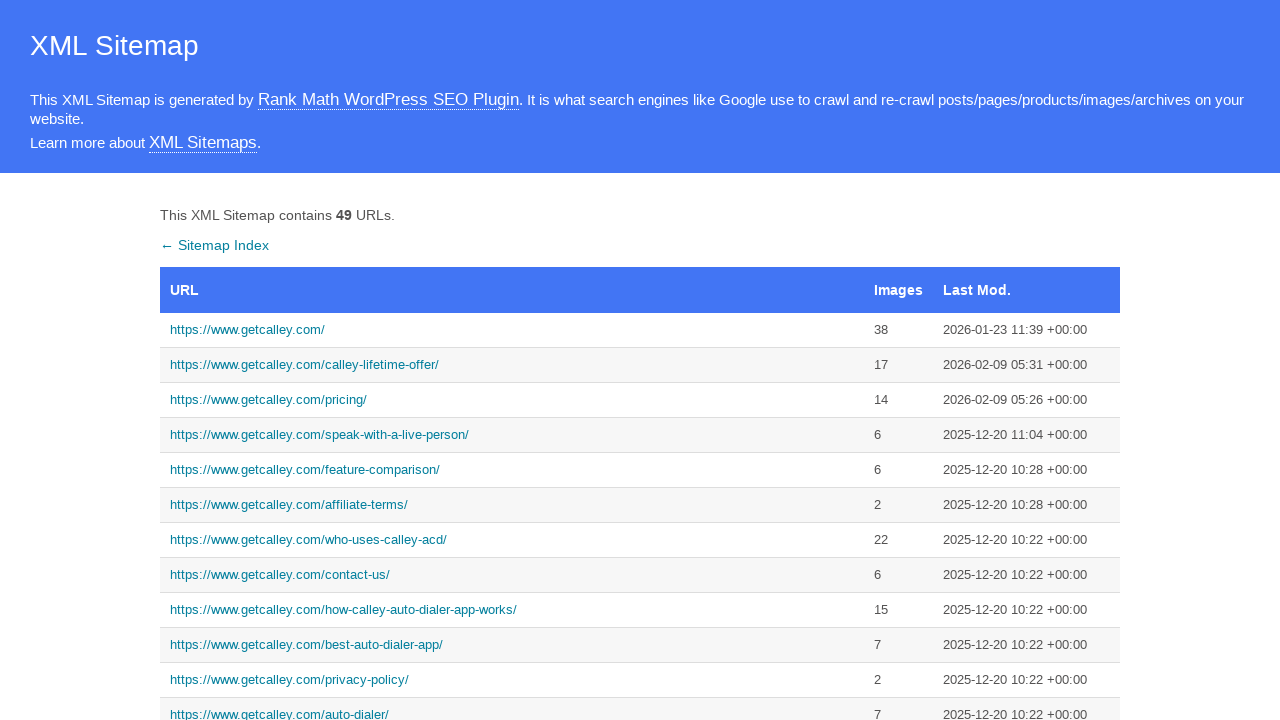

Clicked on link containing 'calley-l' in the URL text at (512, 365) on xpath=//a[contains(text(),'https://www.getcalley.com/calley-l')]
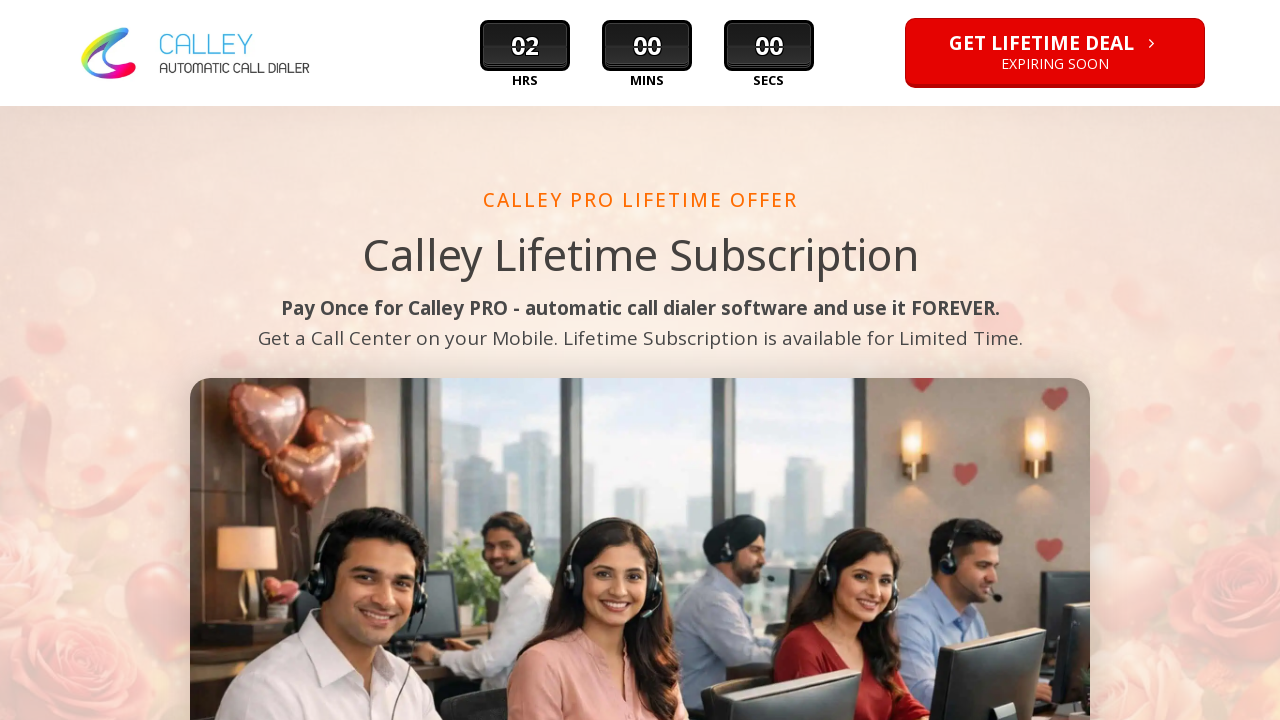

Waited for new page to load (networkidle state reached)
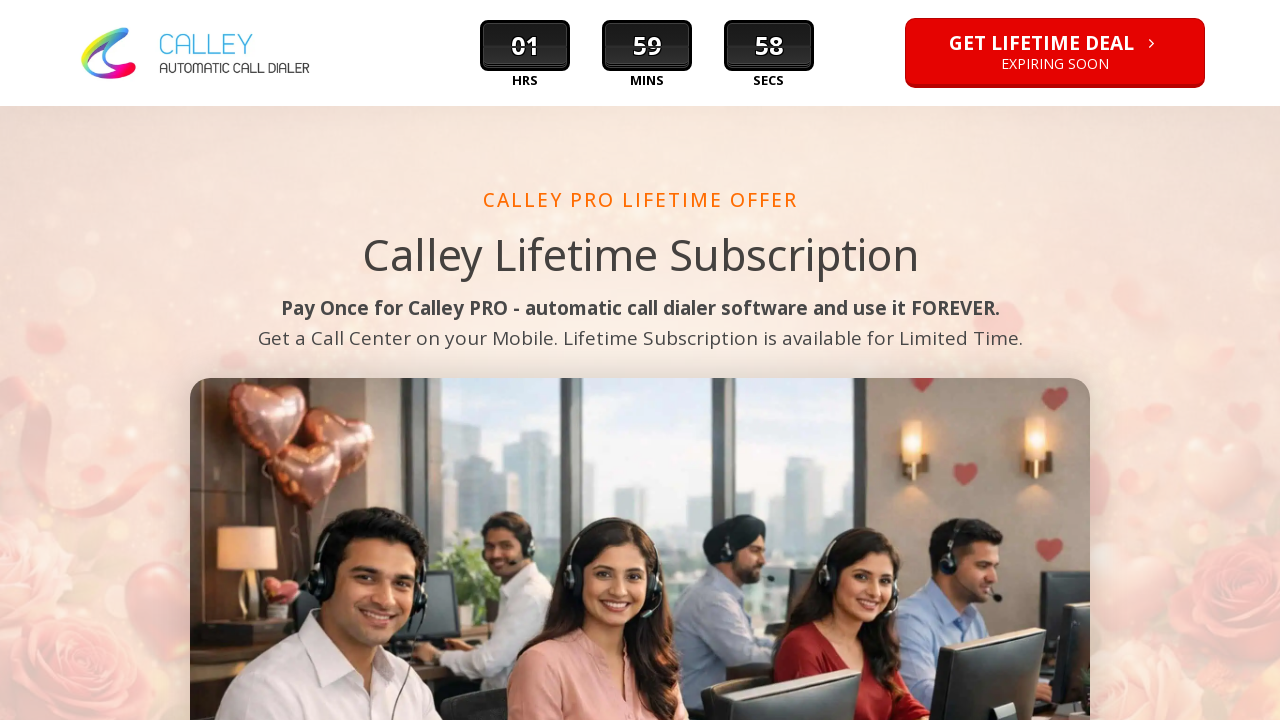

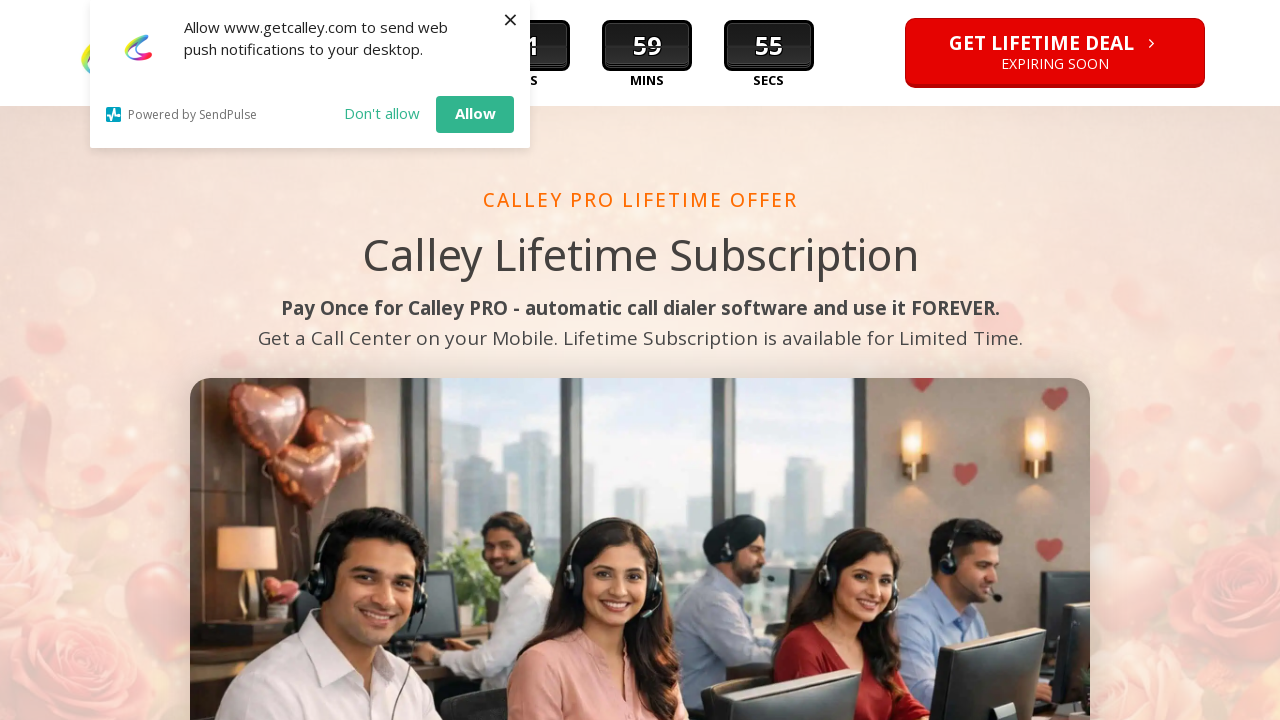